Tests opening multiple footer links in new browser tabs by locating the footer section, finding links in the first column, and simulating Ctrl+Enter key press on each link to open them in new tabs.

Starting URL: https://rahulshettyacademy.com/AutomationPractice/

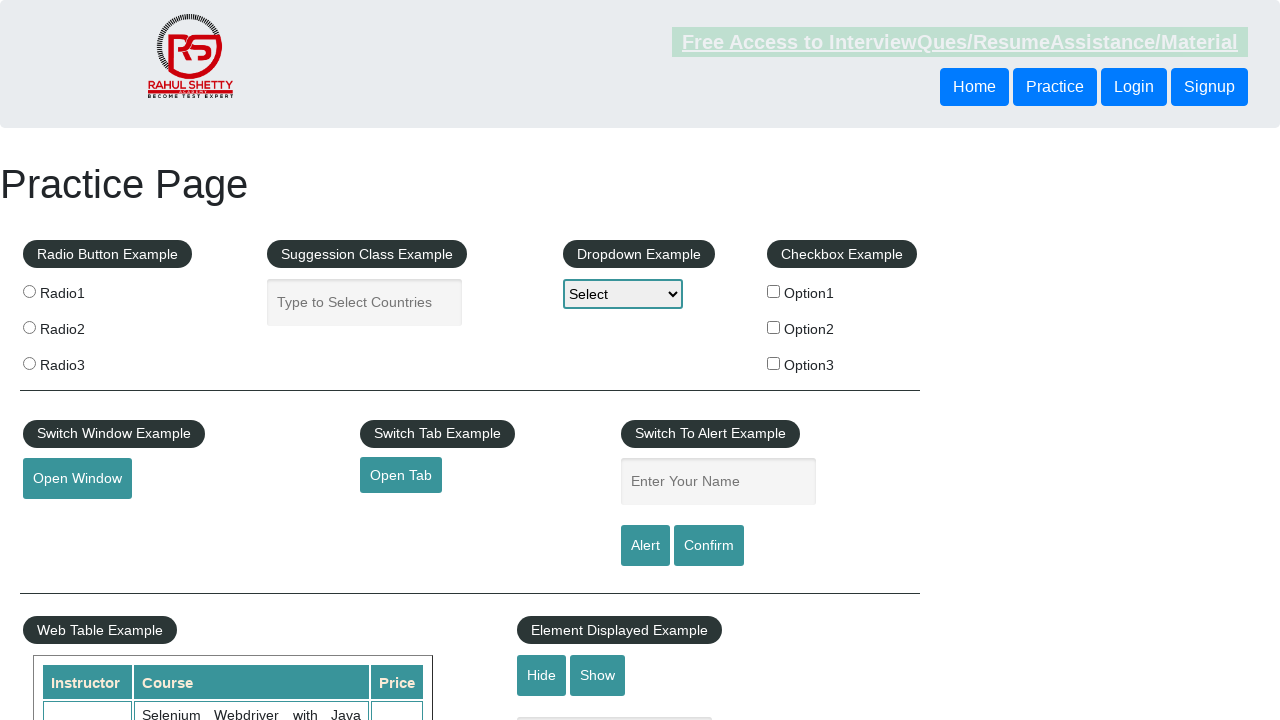

Set viewport size to 1920x1080
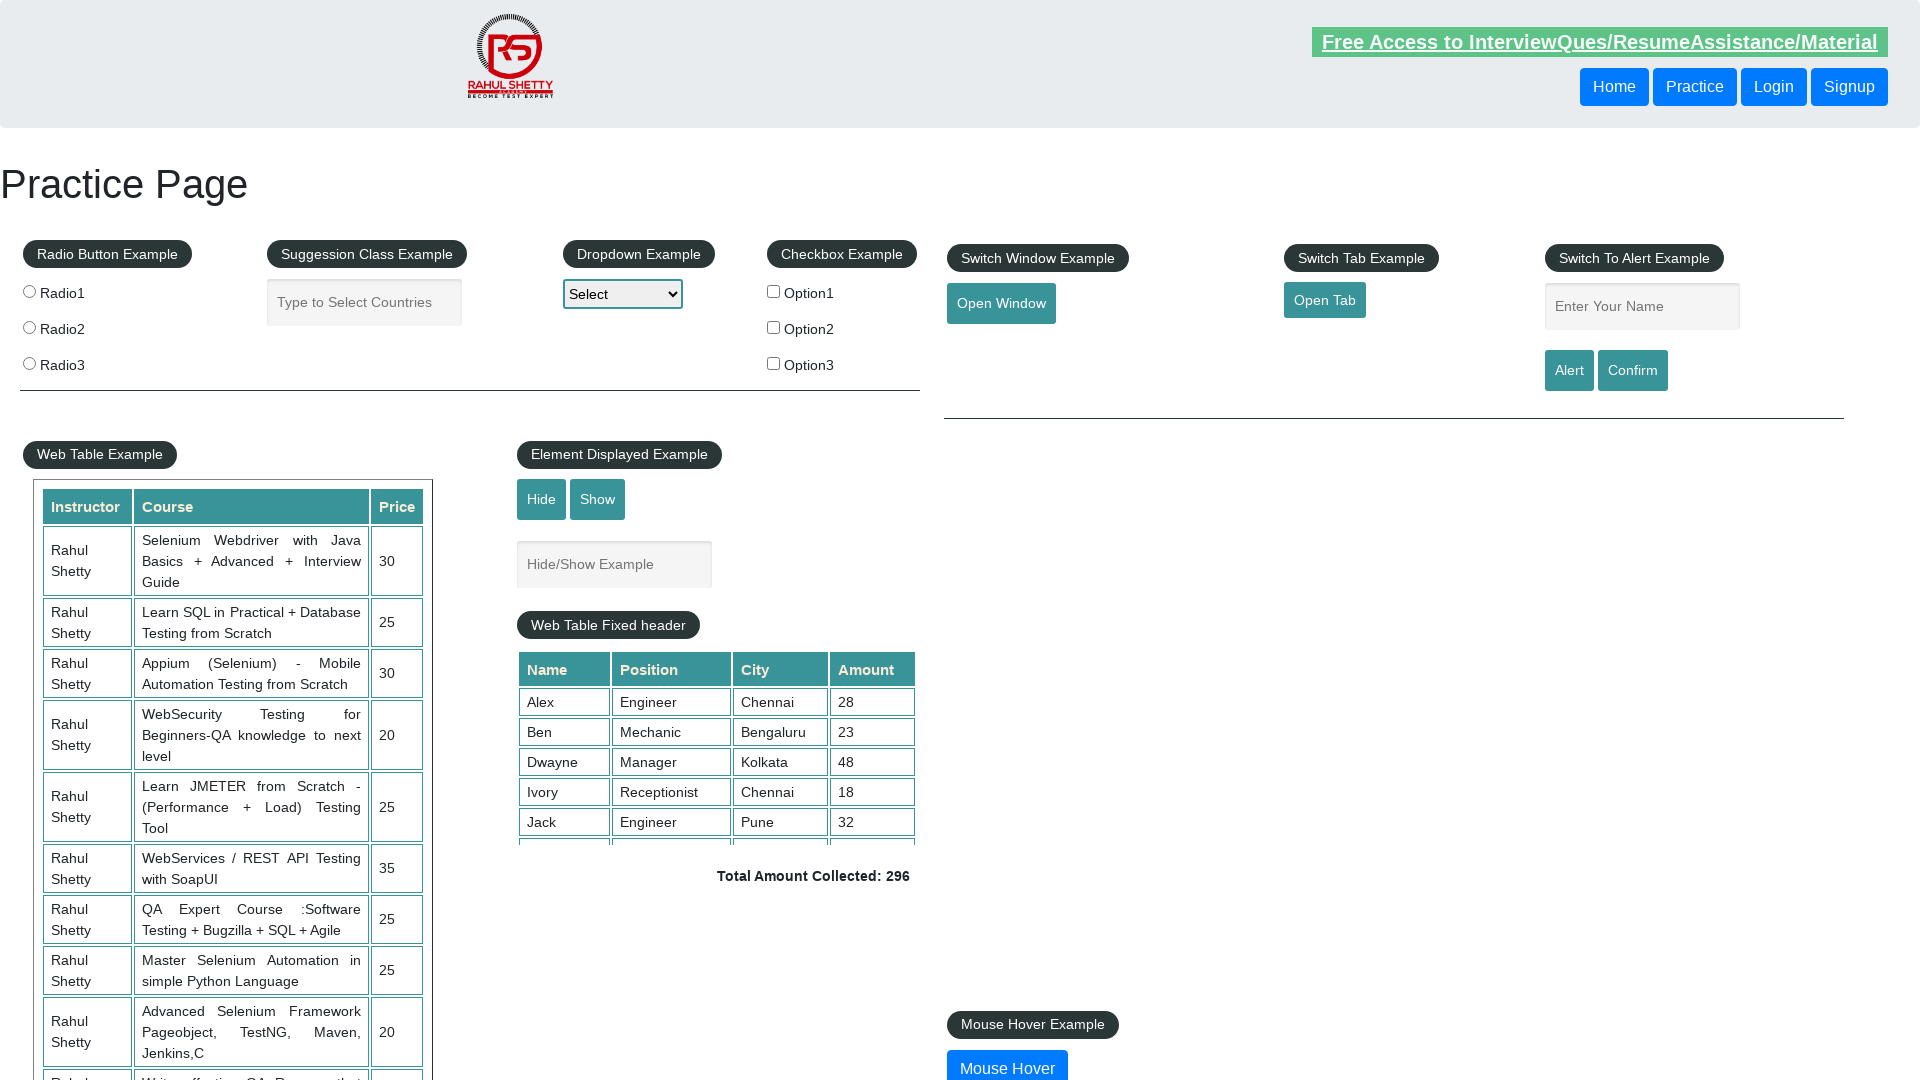

Footer section loaded and visible
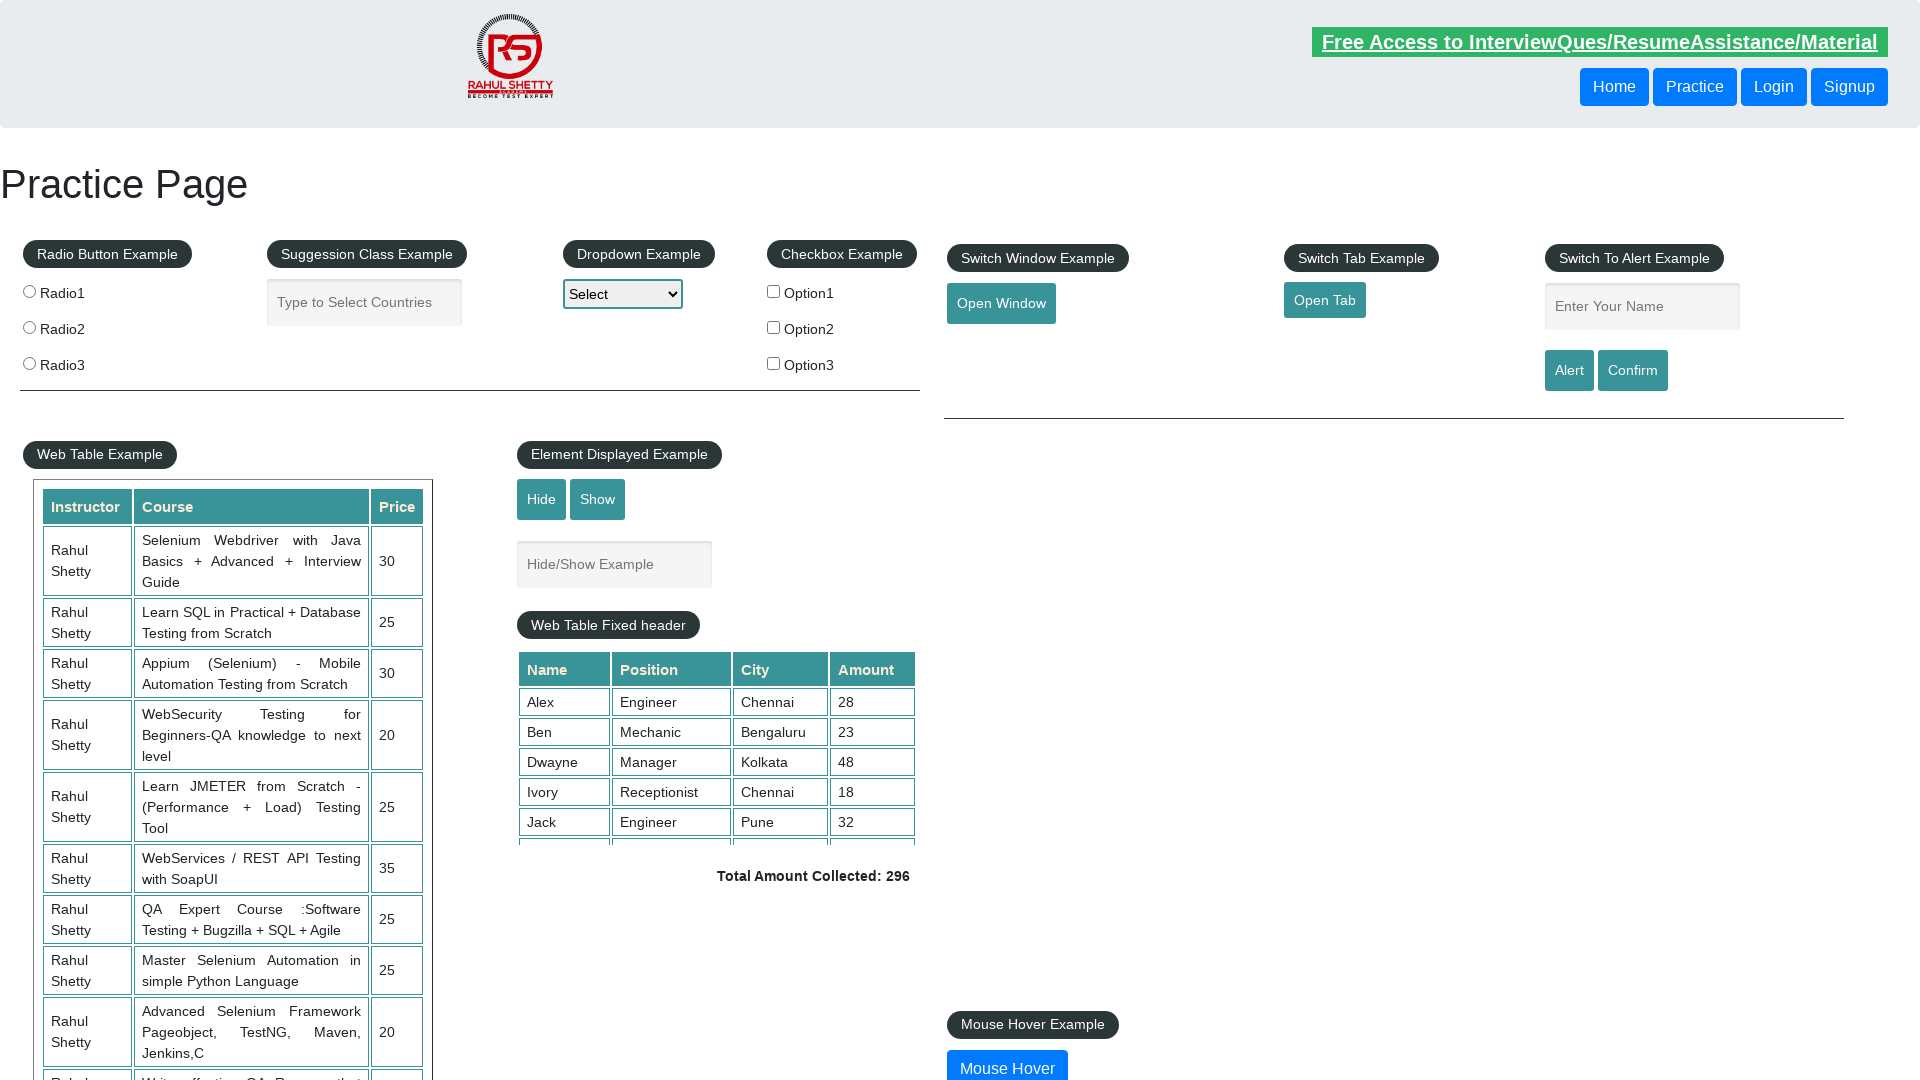

Located first column in footer table
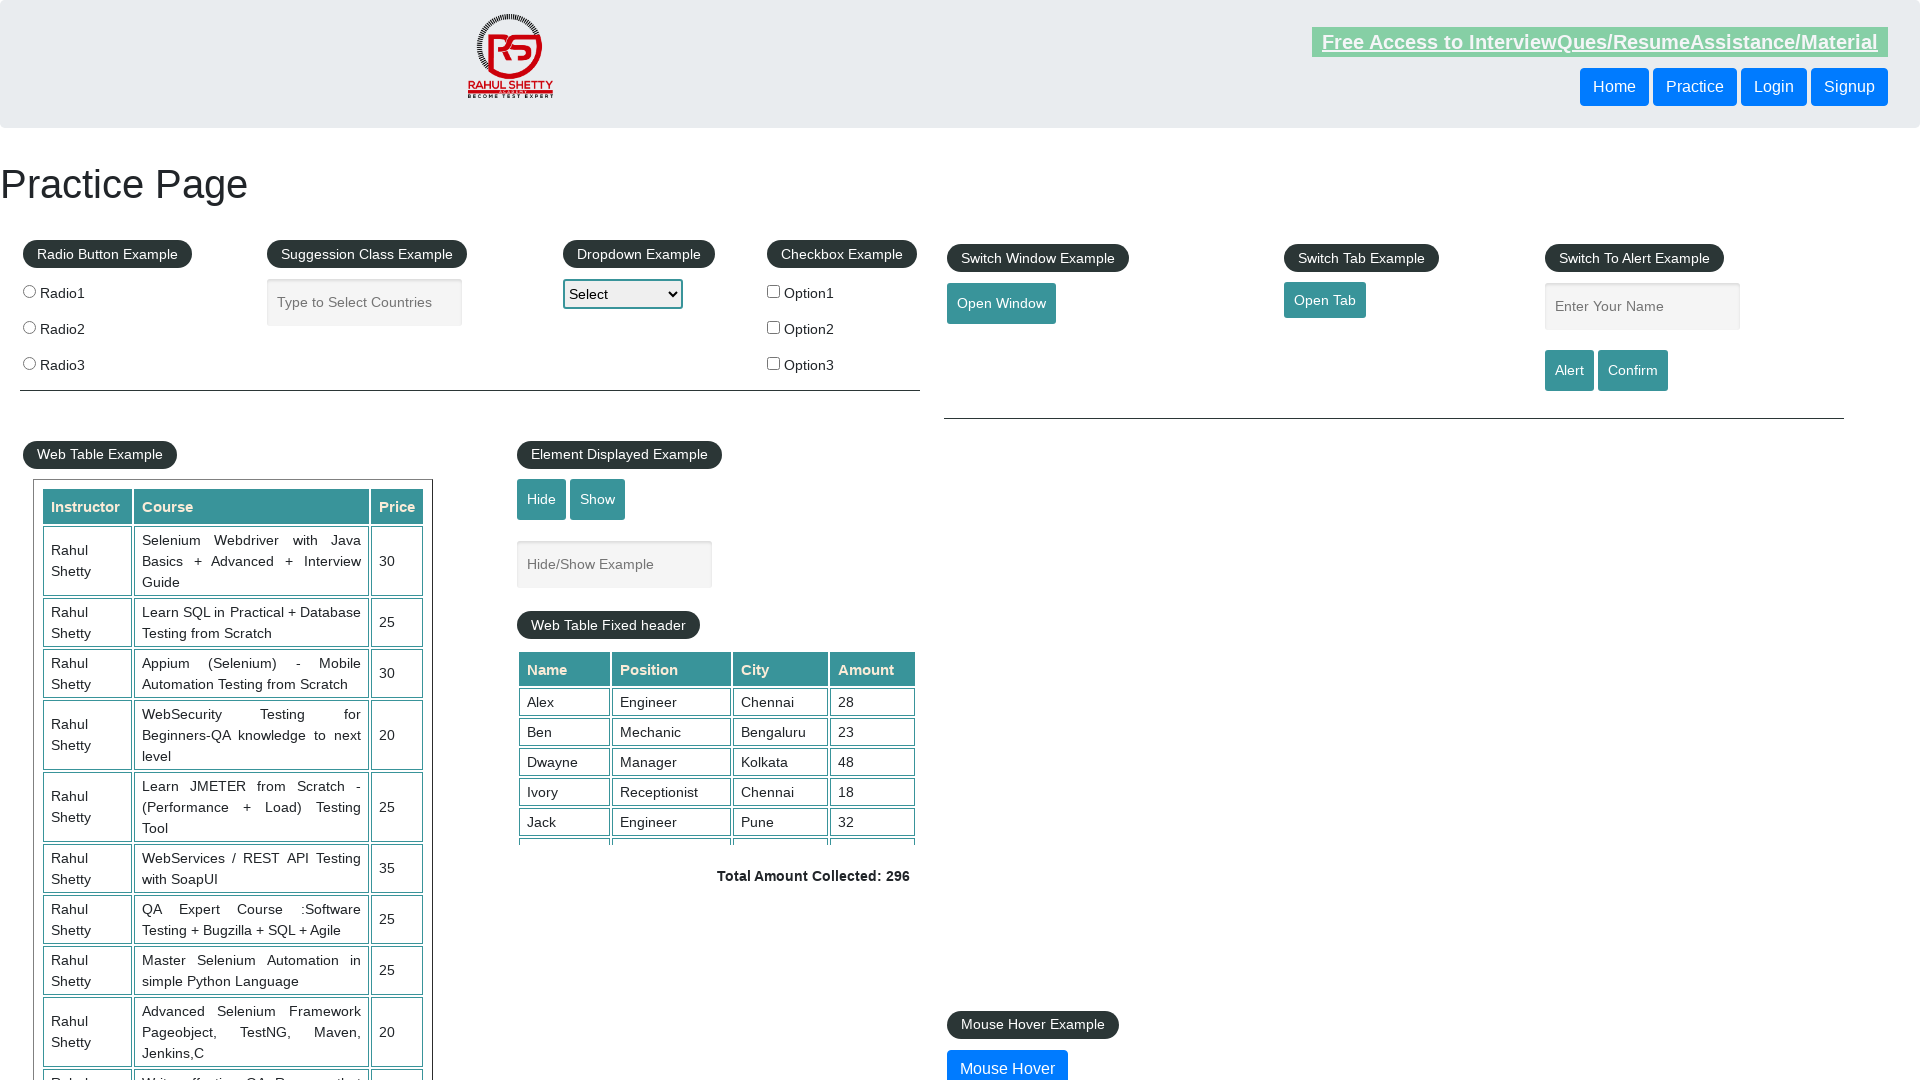

Found 5 links in first footer column
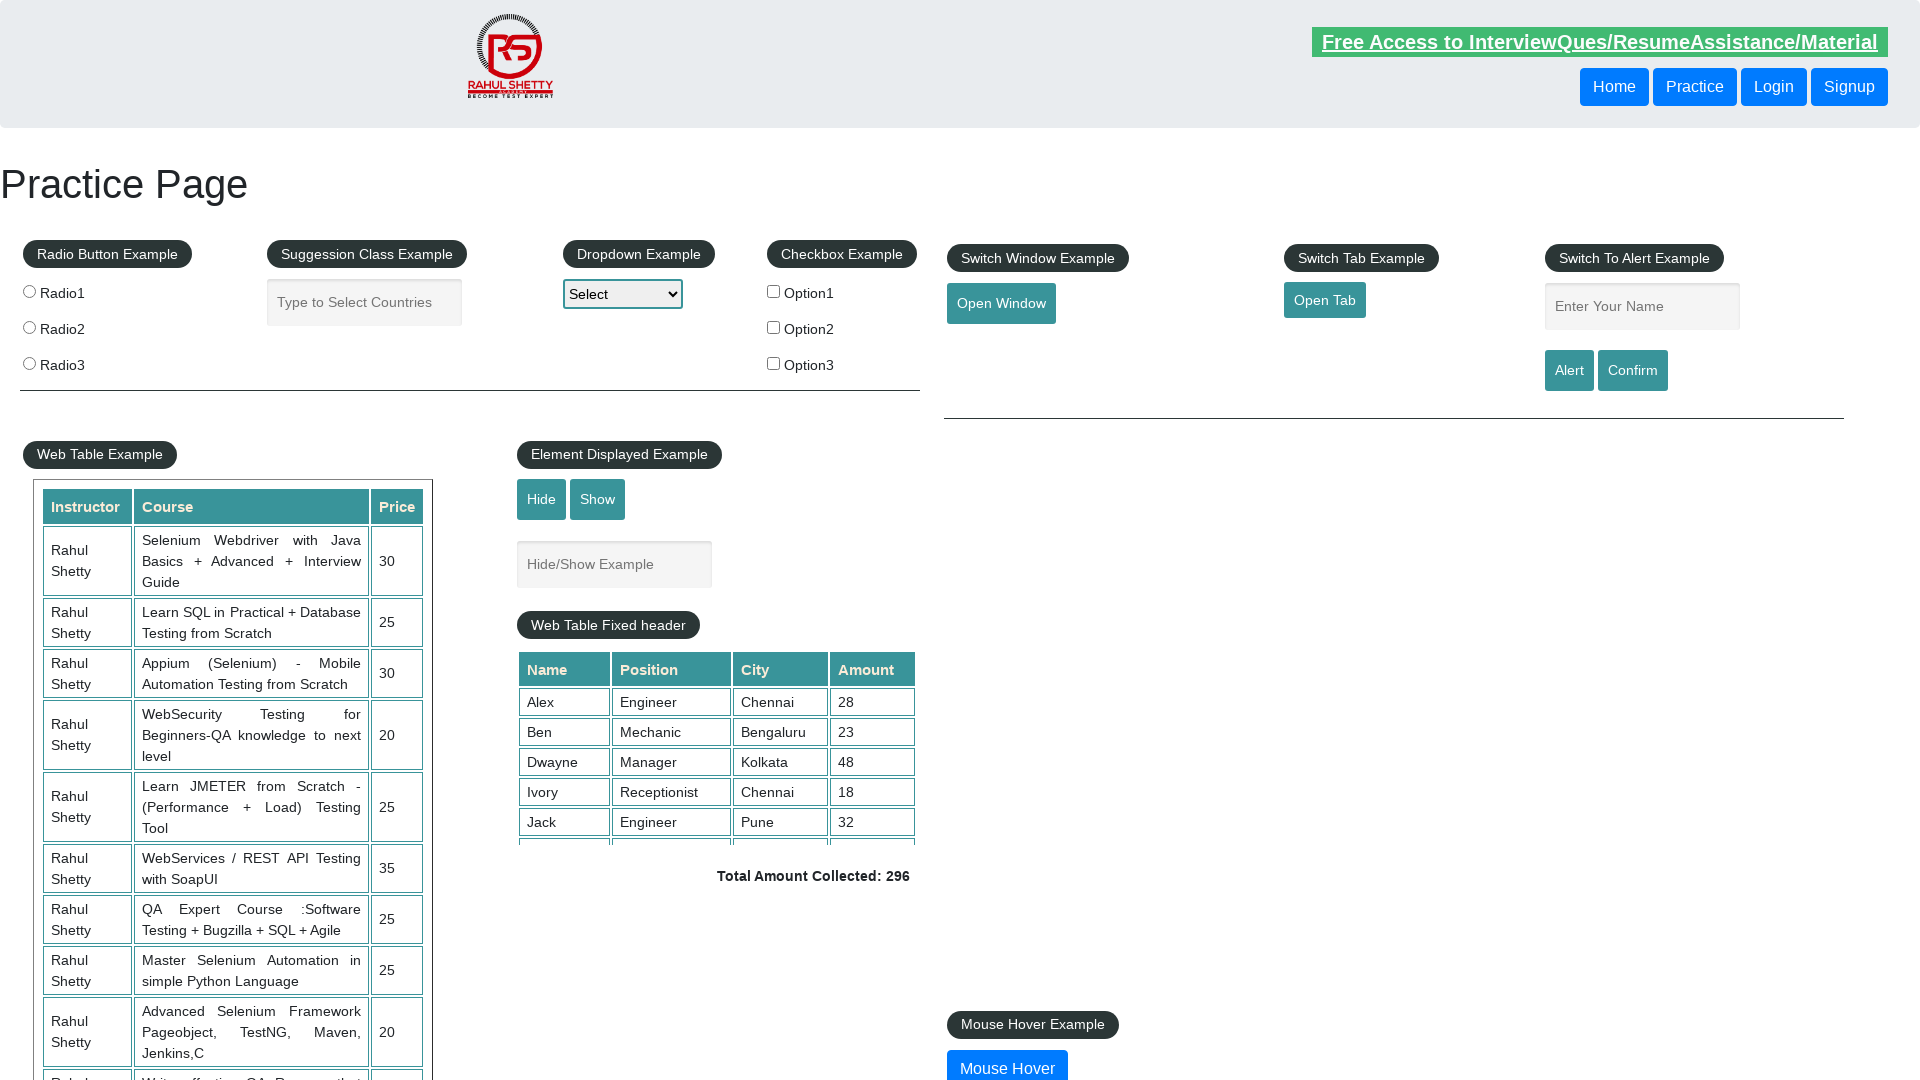

Opened footer link 1 of 5 in new tab using Ctrl+Click at (157, 842) on #gf-BIG td >> nth=0 >> a >> nth=0
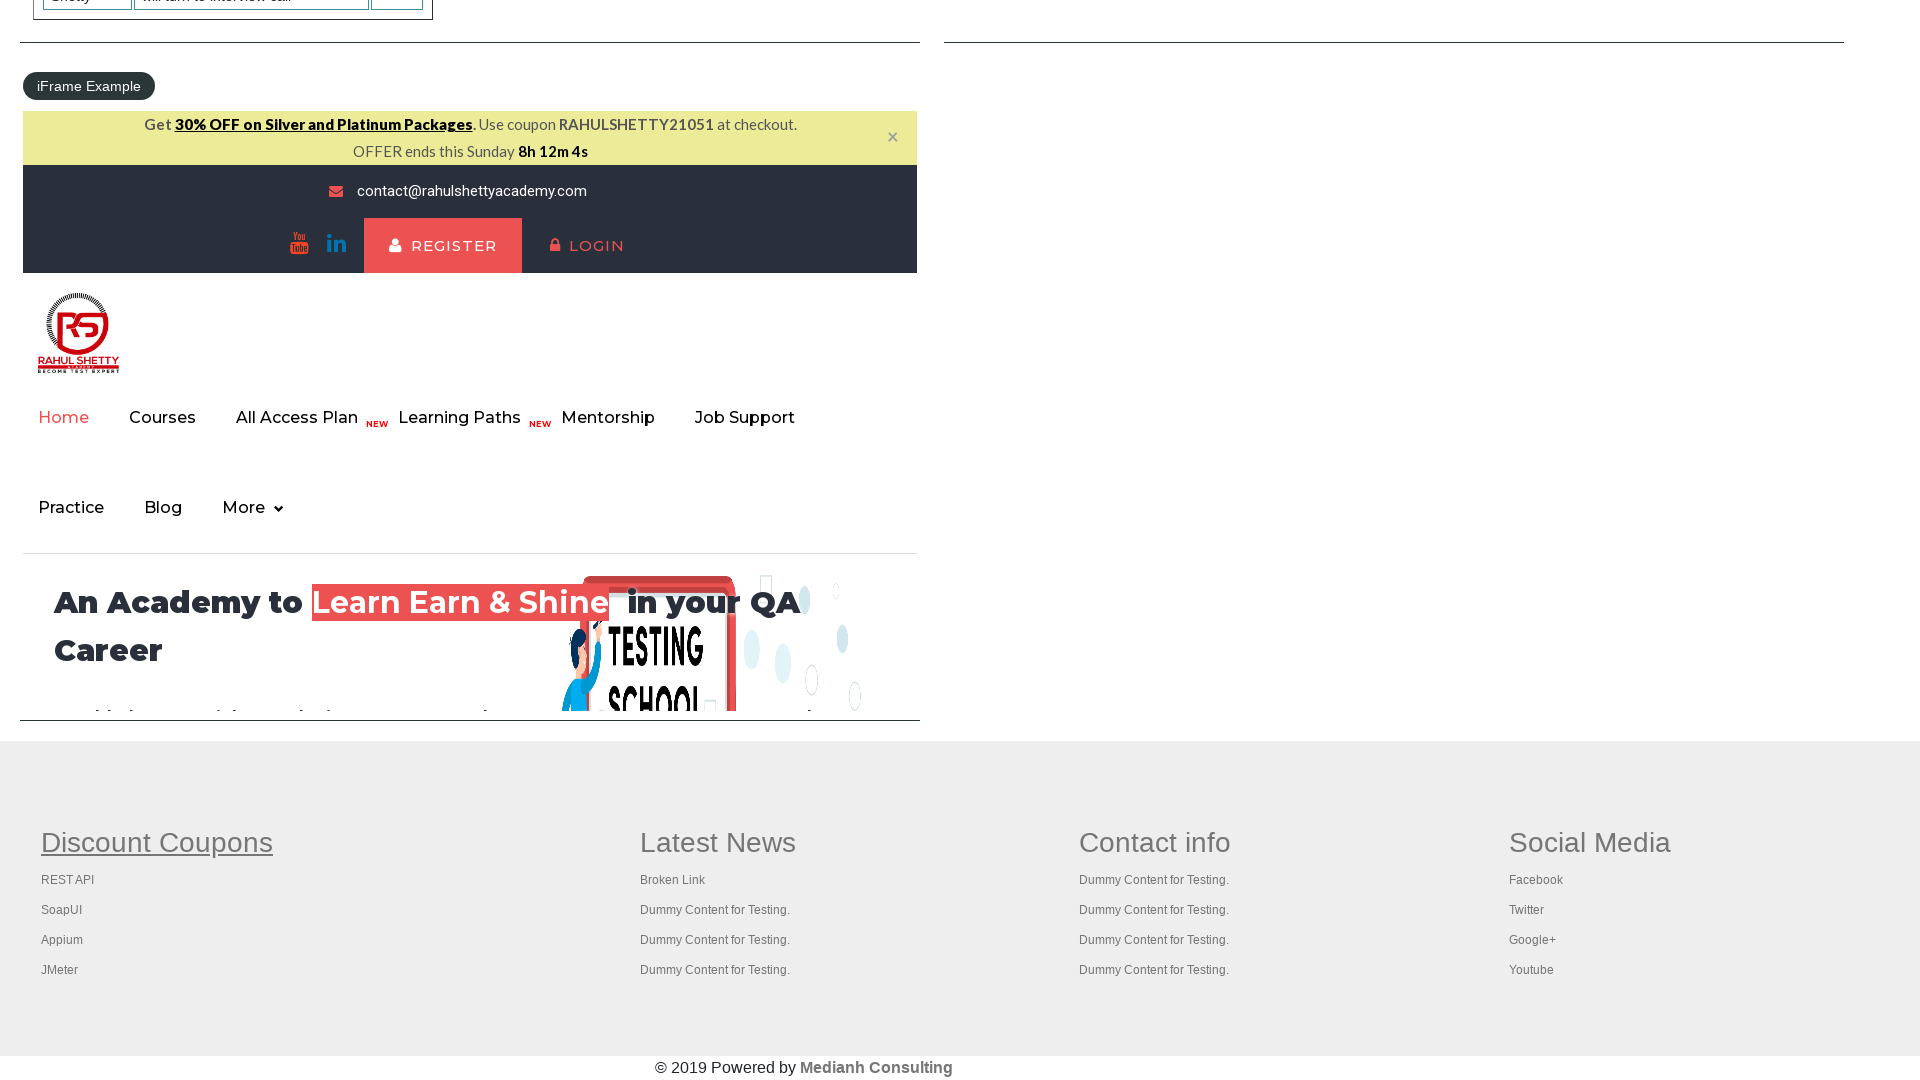

Opened footer link 2 of 5 in new tab using Ctrl+Click at (68, 880) on #gf-BIG td >> nth=0 >> a >> nth=1
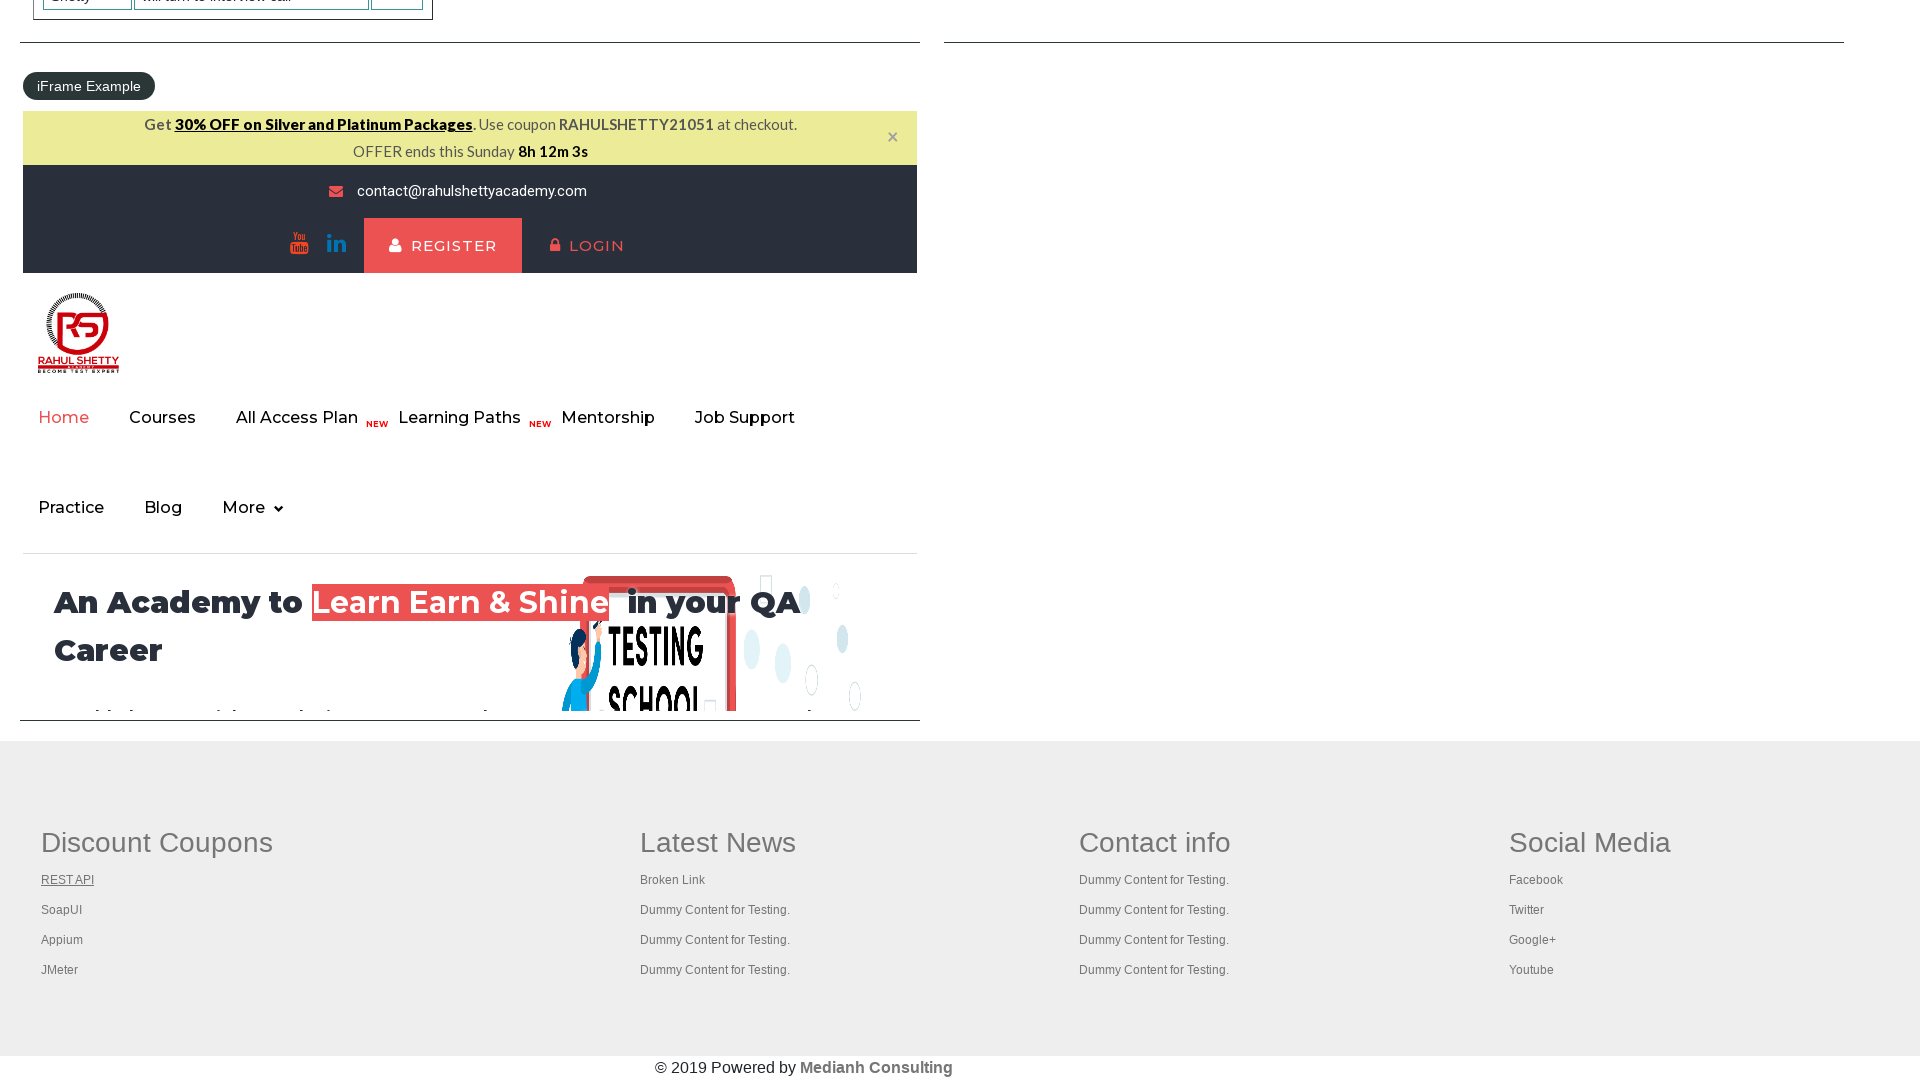

Opened footer link 3 of 5 in new tab using Ctrl+Click at (62, 910) on #gf-BIG td >> nth=0 >> a >> nth=2
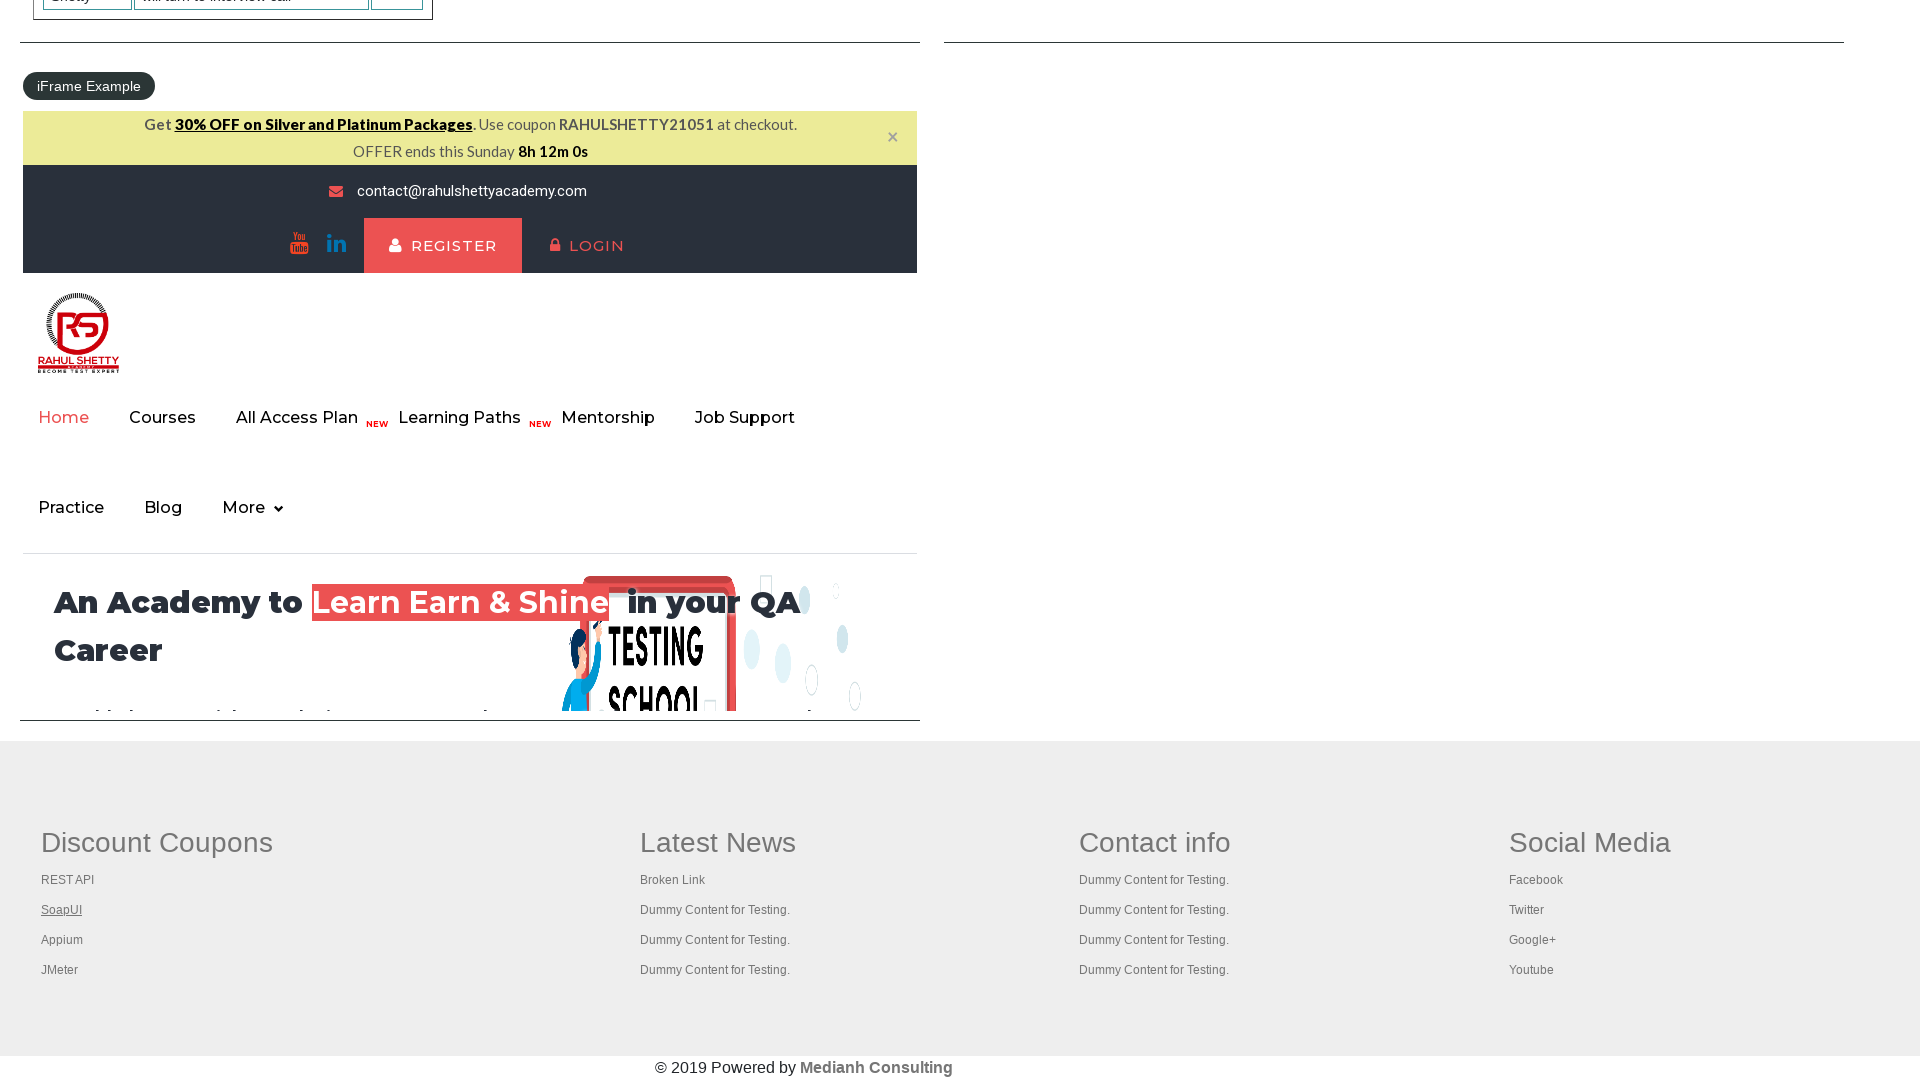

Opened footer link 4 of 5 in new tab using Ctrl+Click at (62, 940) on #gf-BIG td >> nth=0 >> a >> nth=3
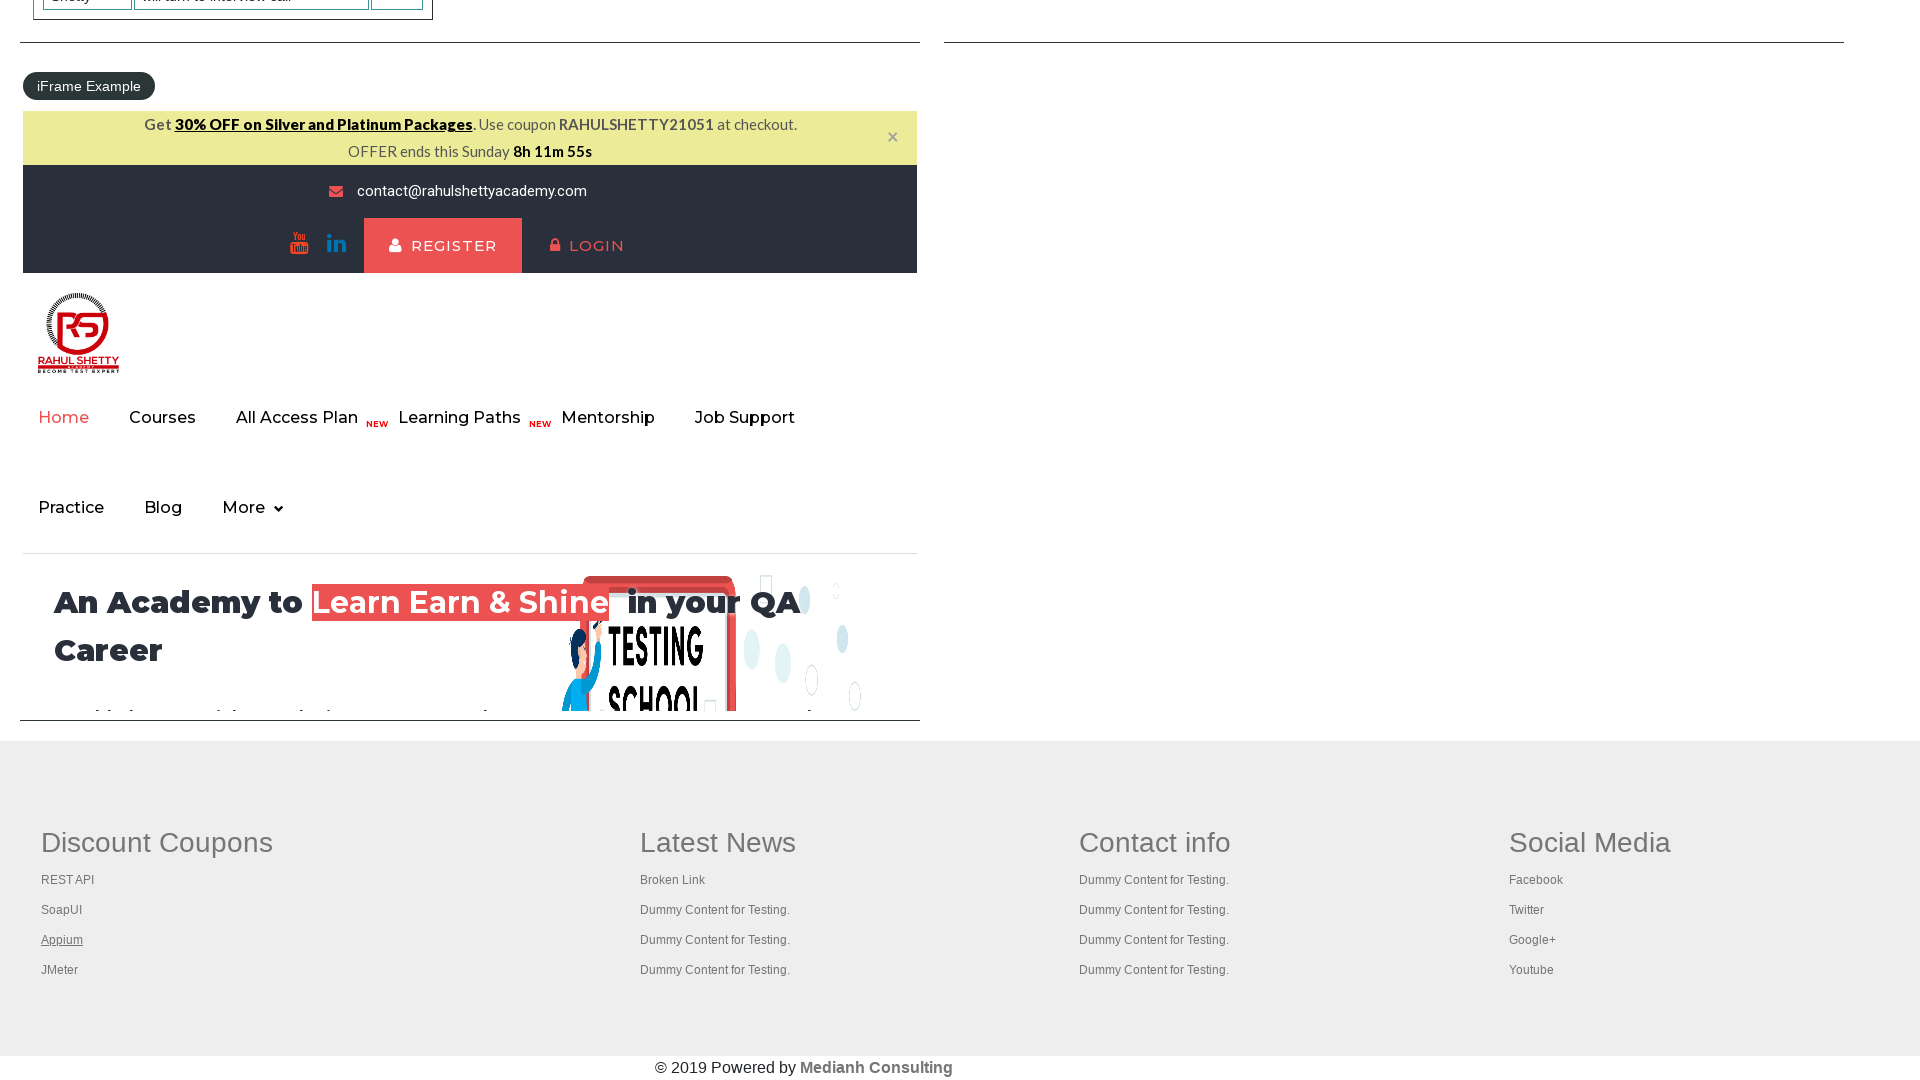

Opened footer link 5 of 5 in new tab using Ctrl+Click at (60, 970) on #gf-BIG td >> nth=0 >> a >> nth=4
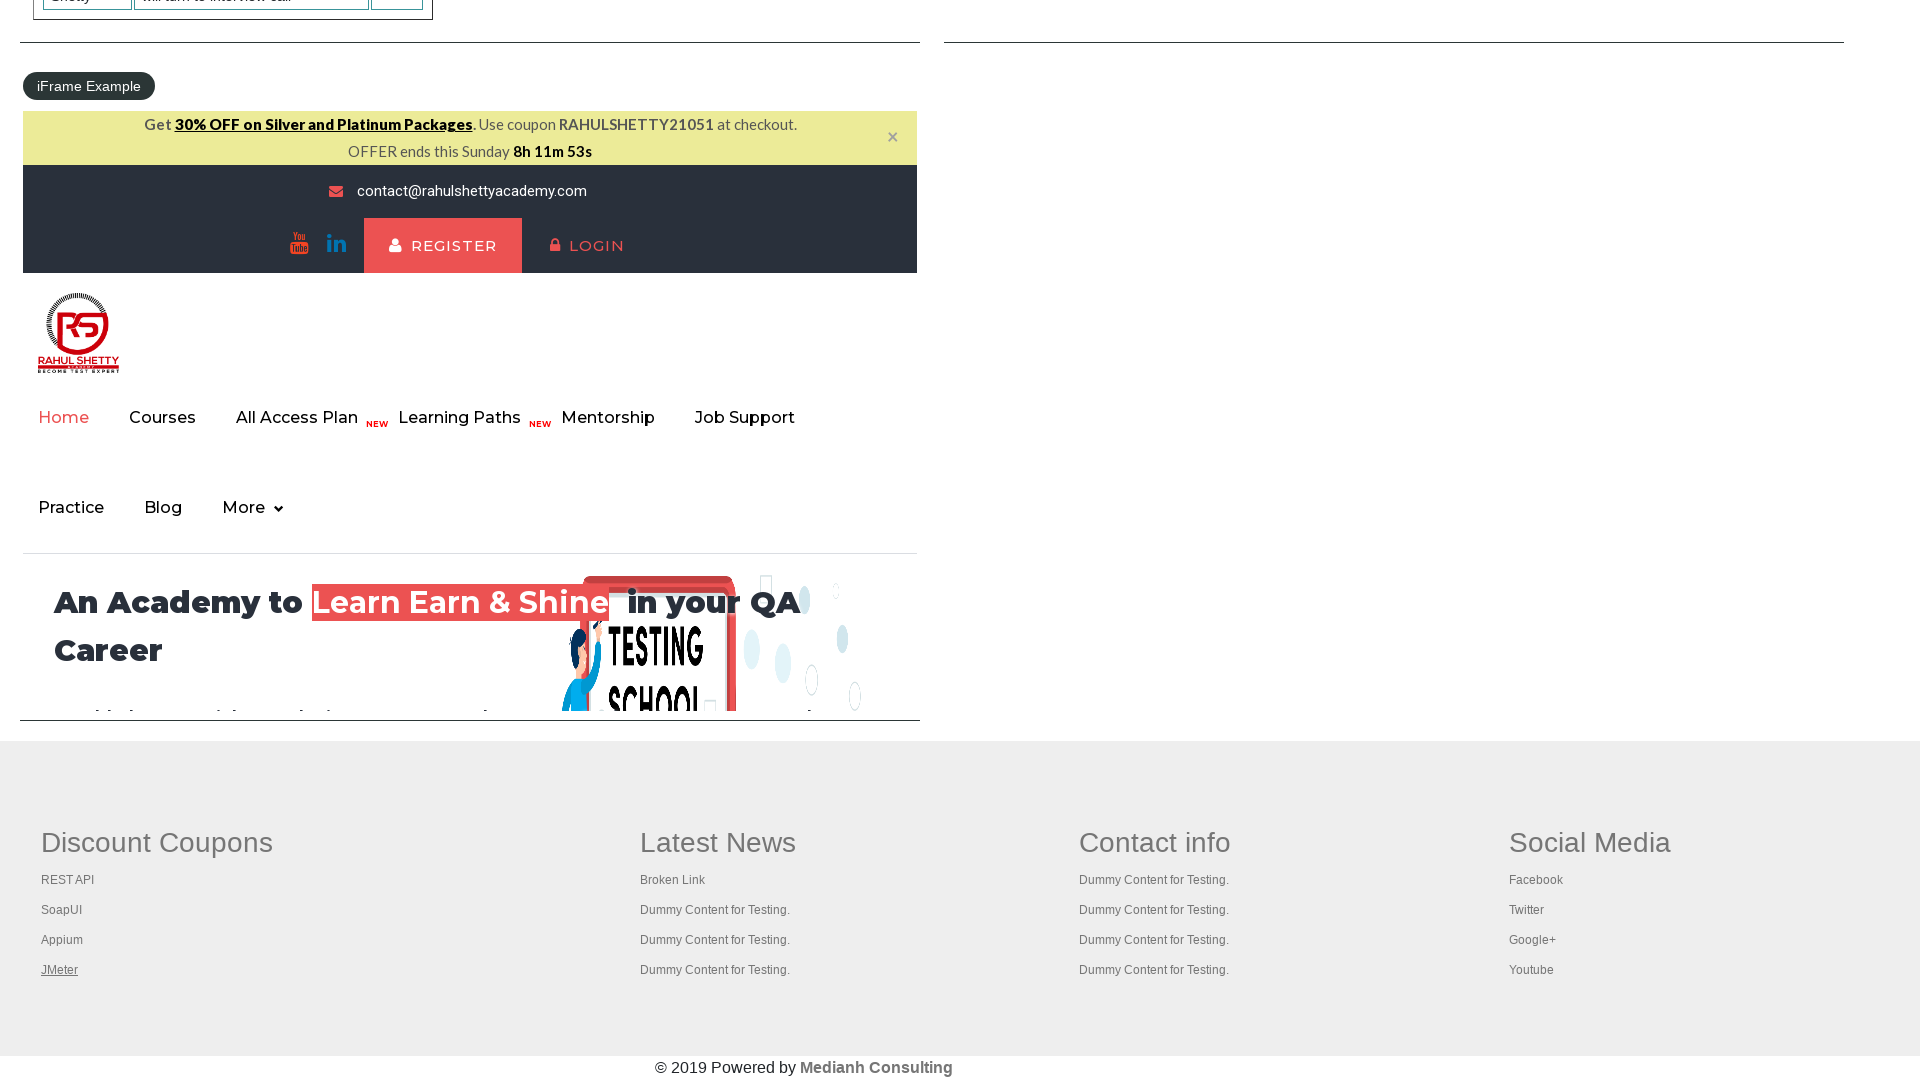

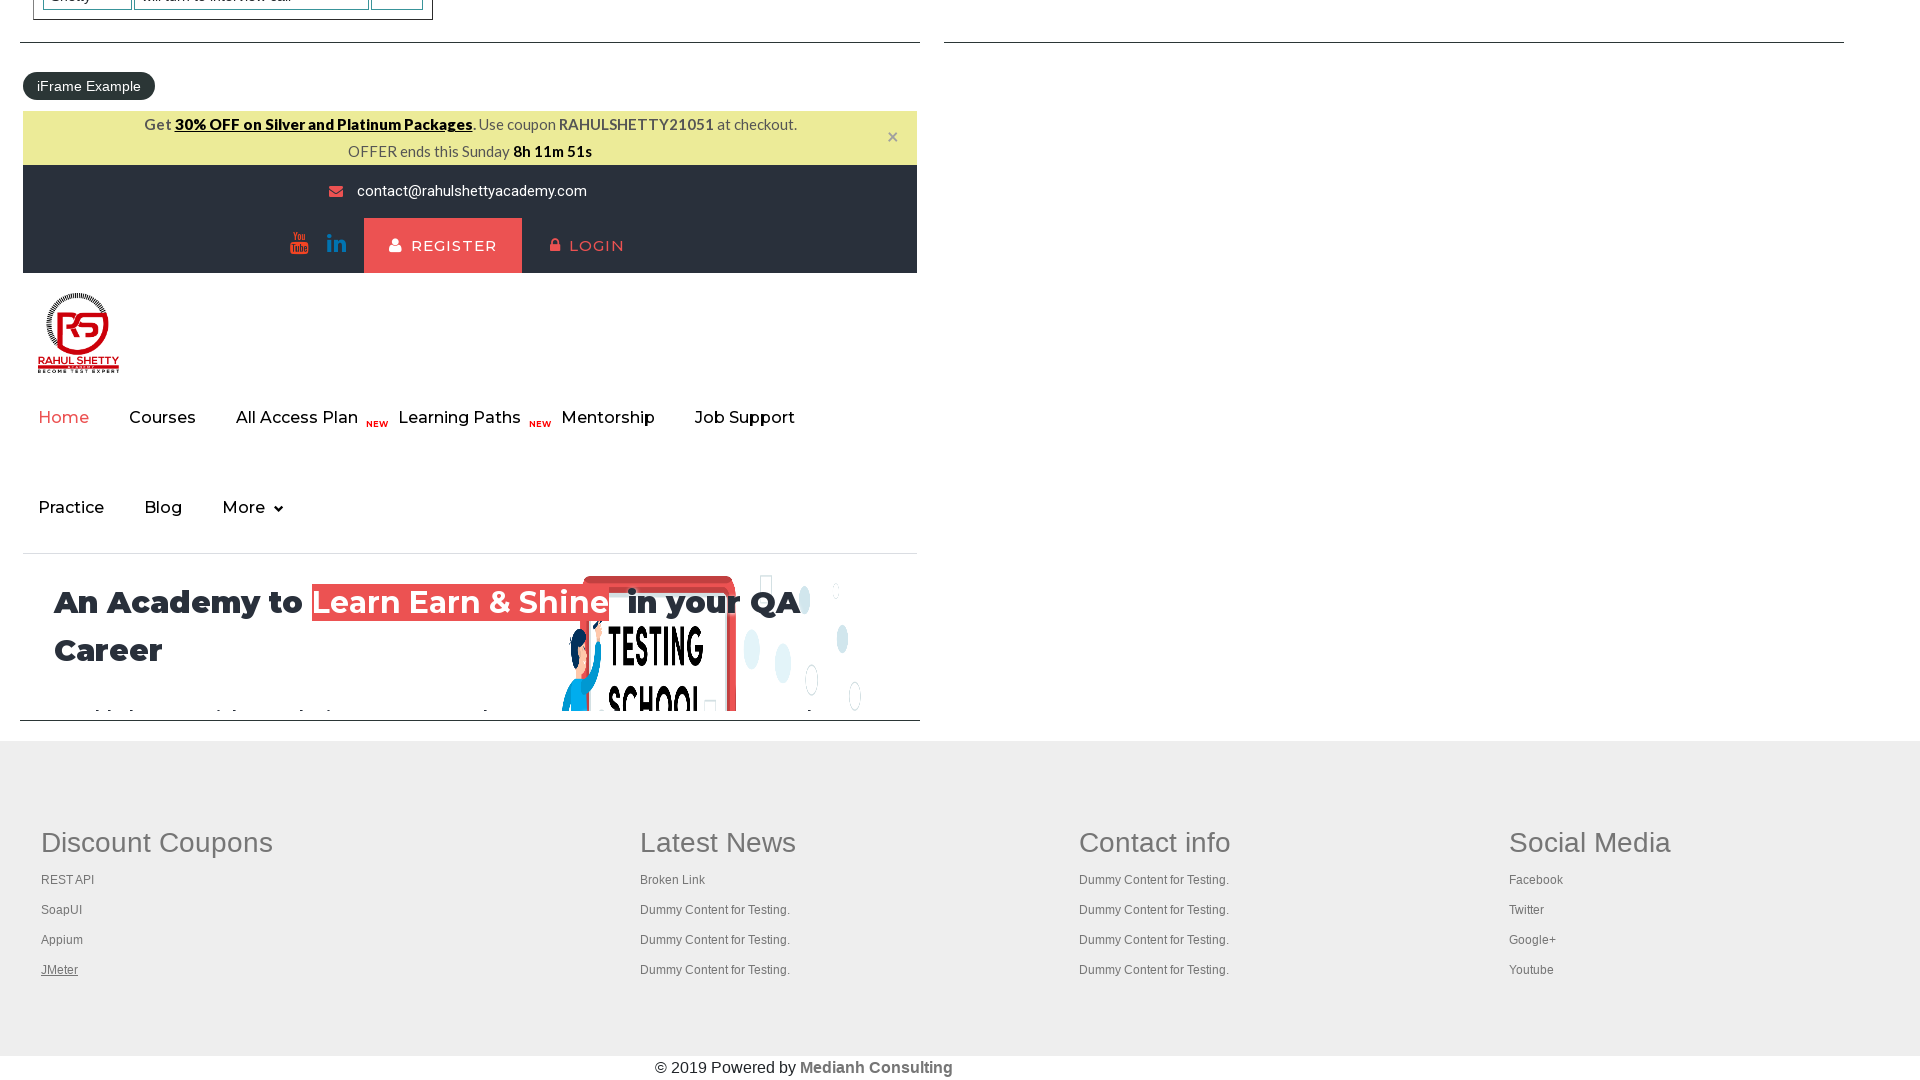